Tests JavaScript prompt alert handling by clicking a button that triggers a prompt, entering text, and accepting the alert

Starting URL: https://the-internet.herokuapp.com/javascript_alerts

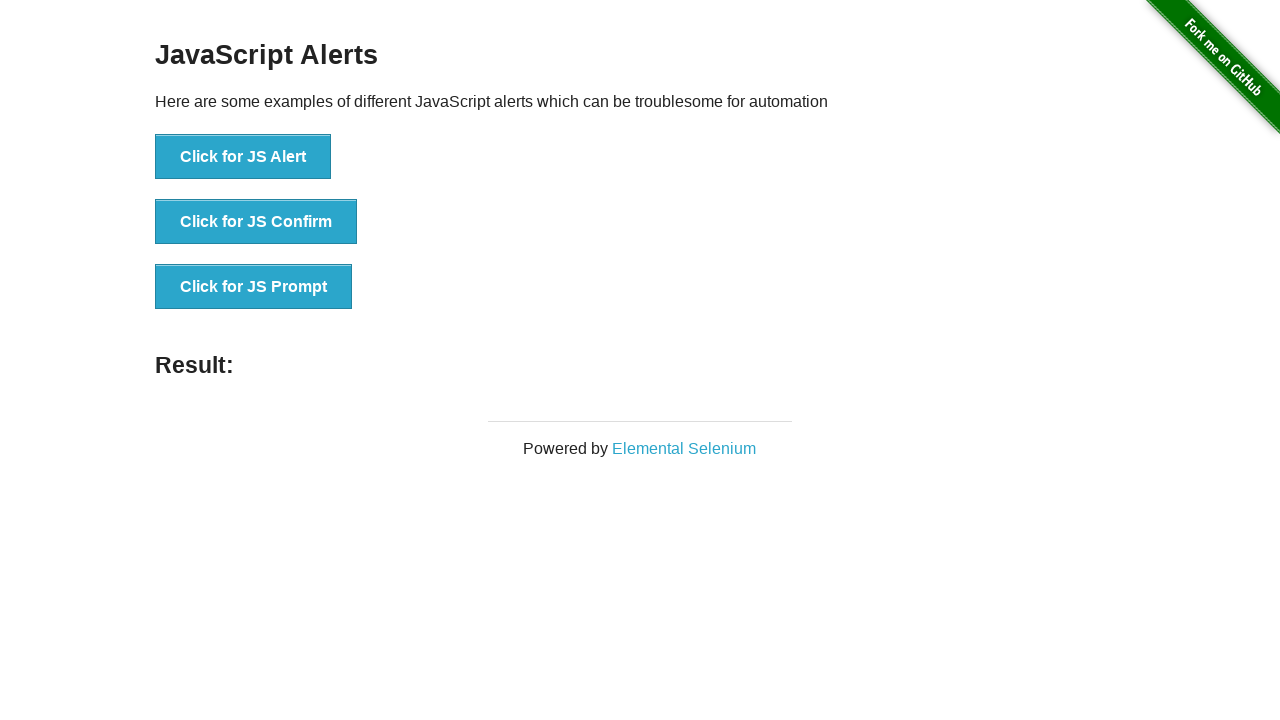

Clicked button to trigger JavaScript prompt at (254, 287) on xpath=//button[.='Click for JS Prompt']
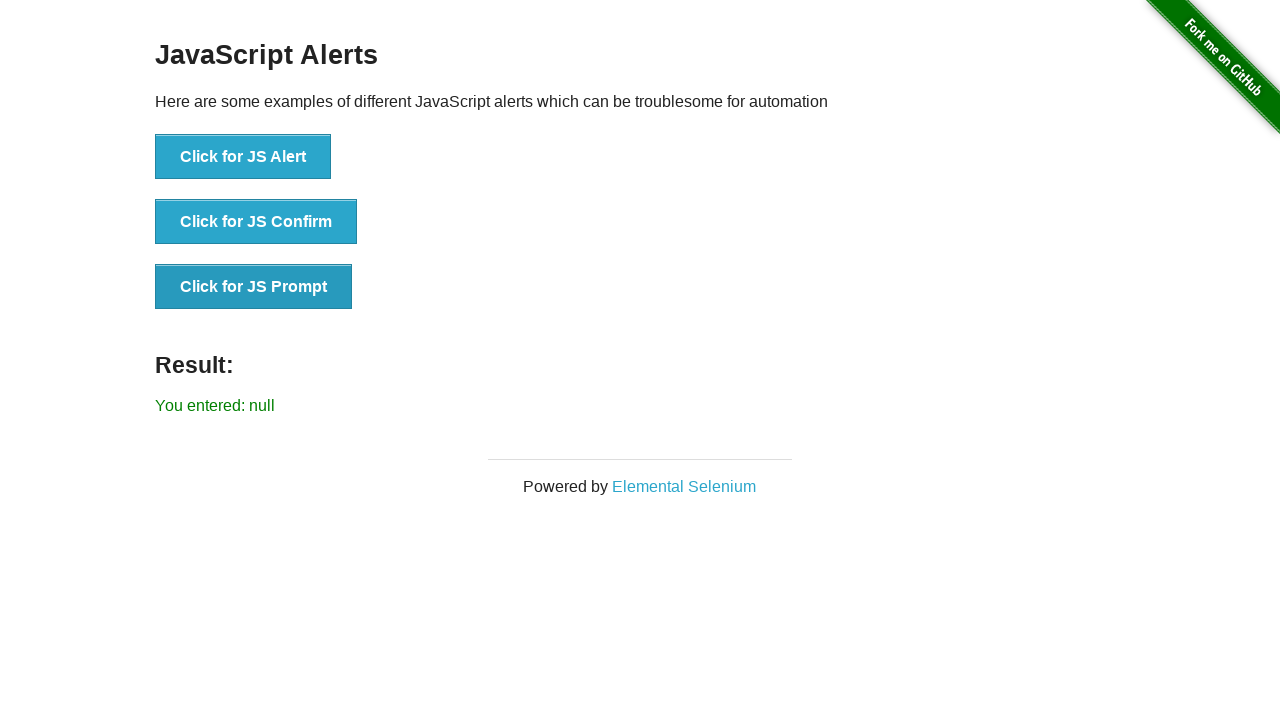

Set up dialog handler to accept prompt with 'yes'
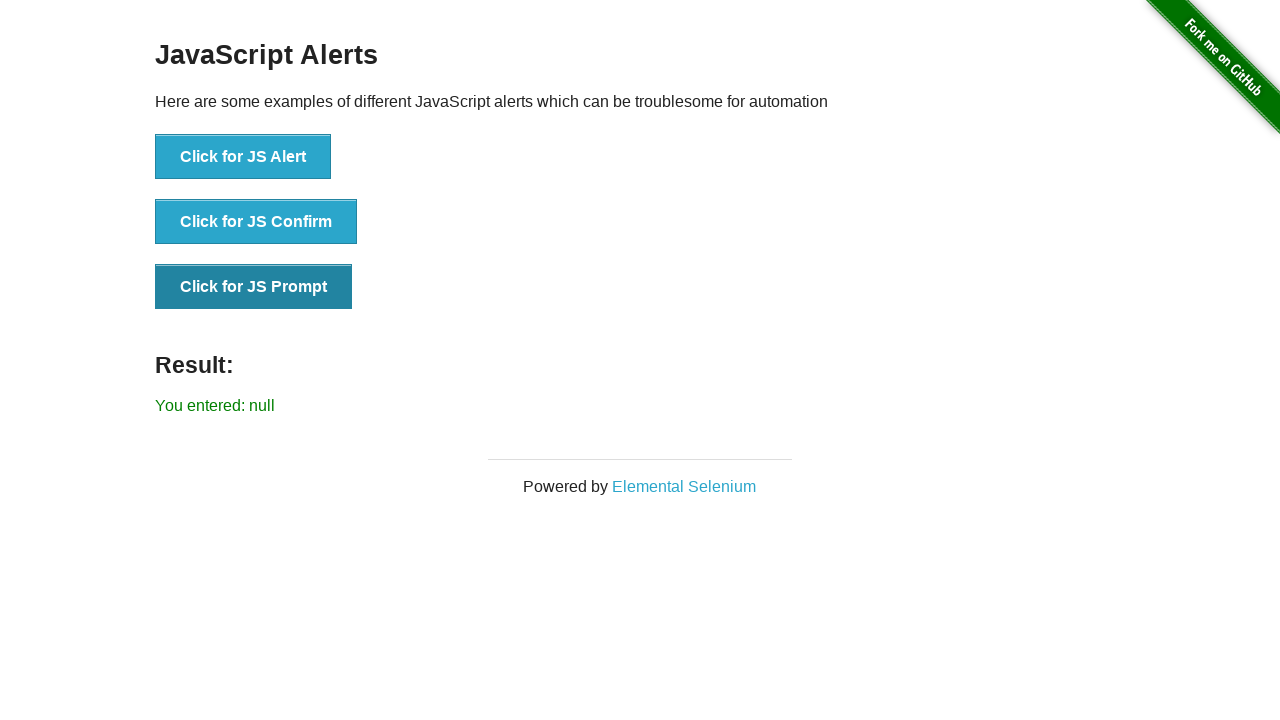

Clicked button to trigger JavaScript prompt again and accepted with 'yes' at (254, 287) on xpath=//button[.='Click for JS Prompt']
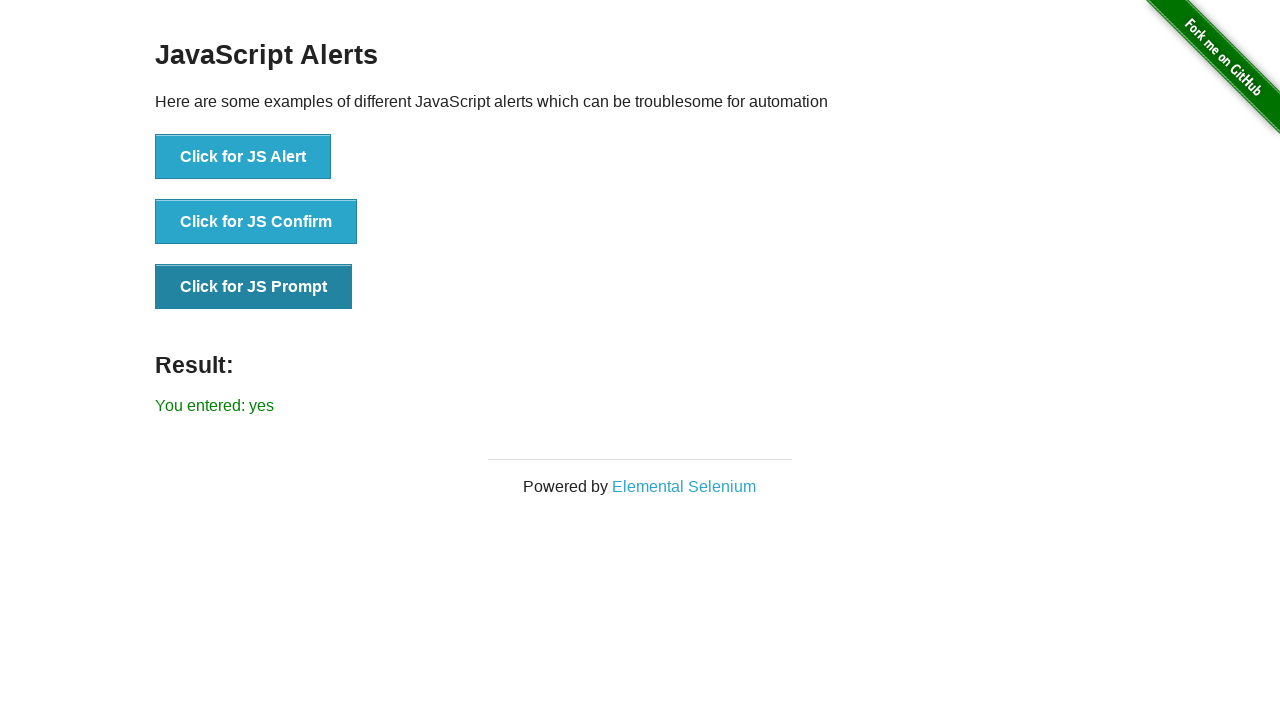

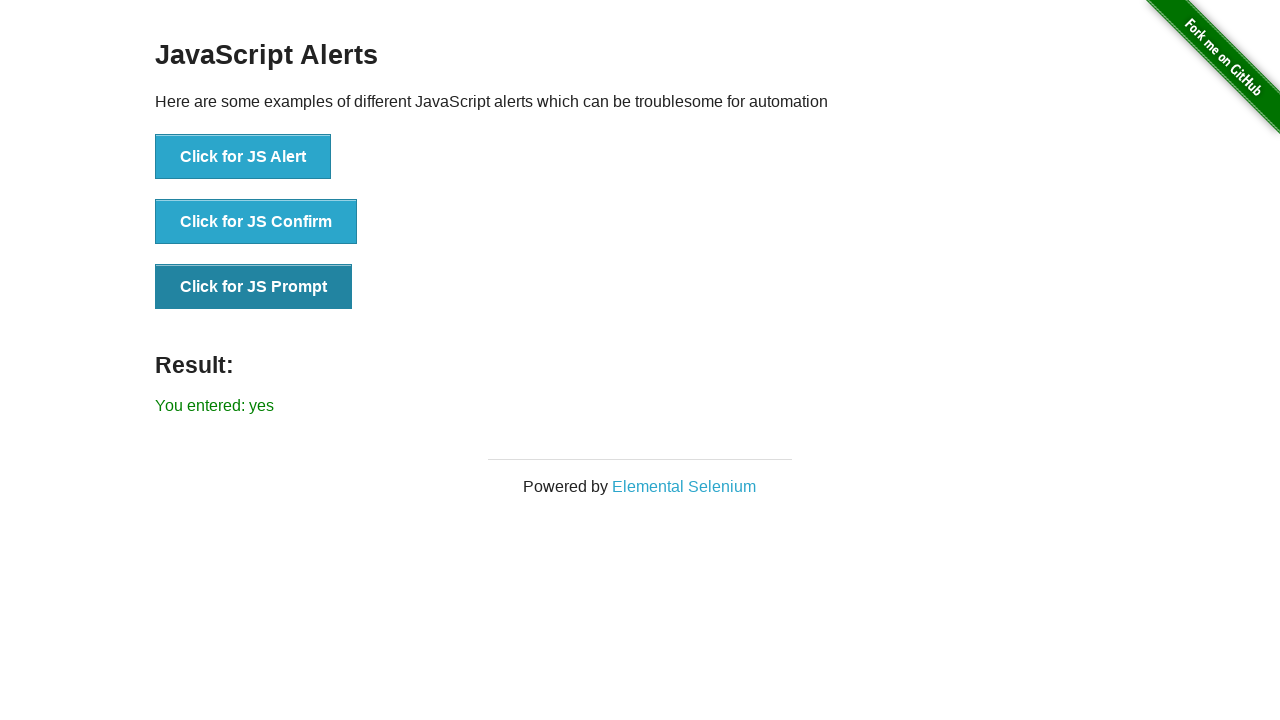